Tests checkbox functionality by checking and unchecking checkbox elements

Starting URL: https://the-internet.herokuapp.com/checkboxes

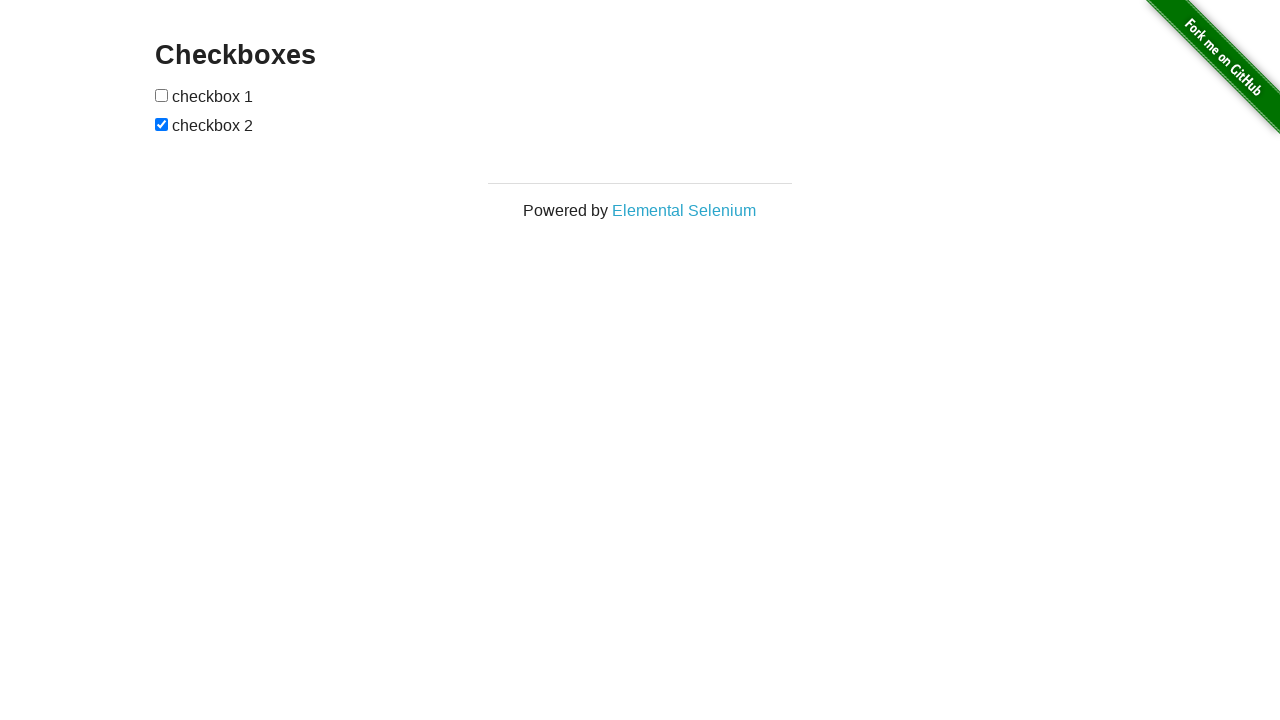

Checked the first checkbox at (162, 95) on #checkboxes [type="checkbox"]:nth-child(1)
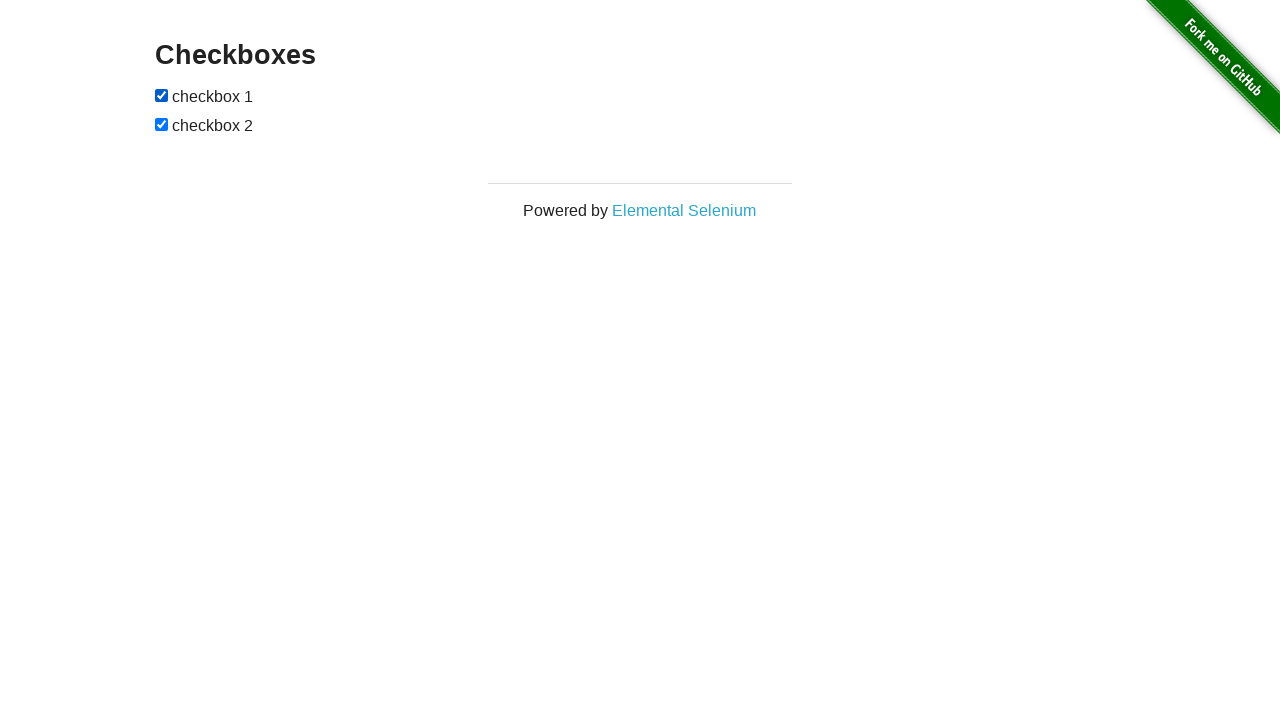

Unchecked the third checkbox at (162, 124) on #checkboxes [type="checkbox"]:nth-child(3)
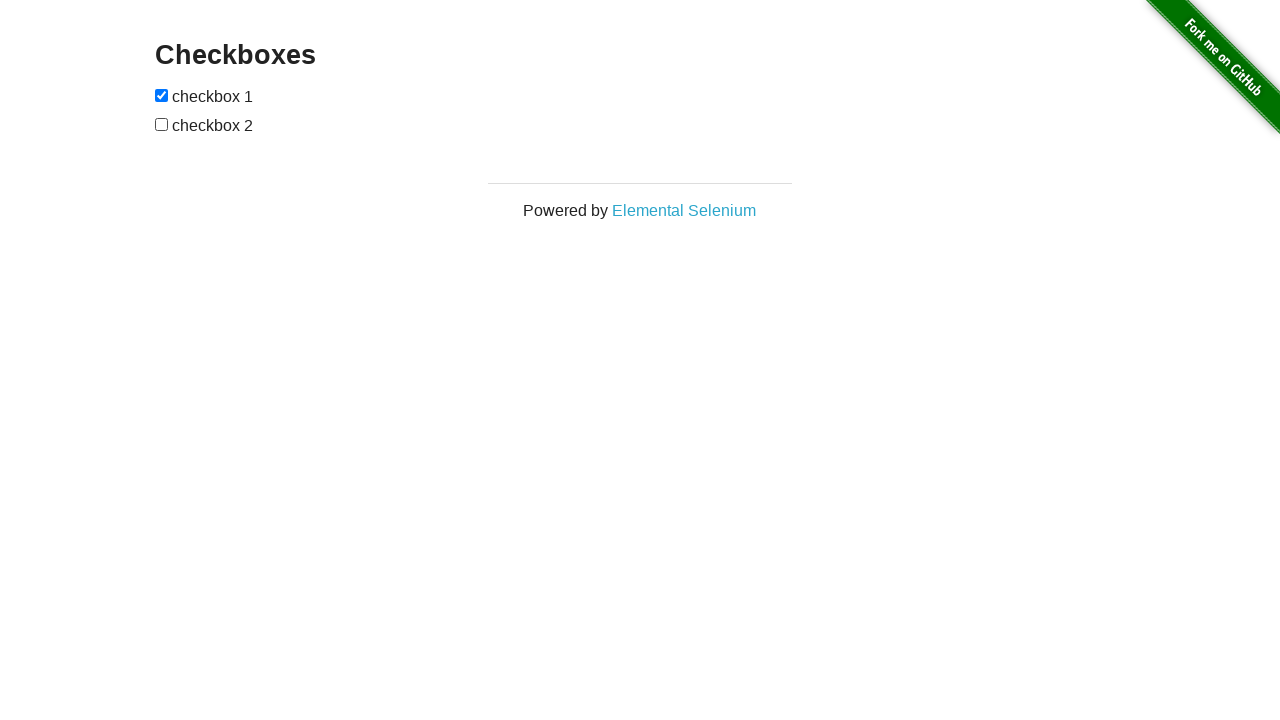

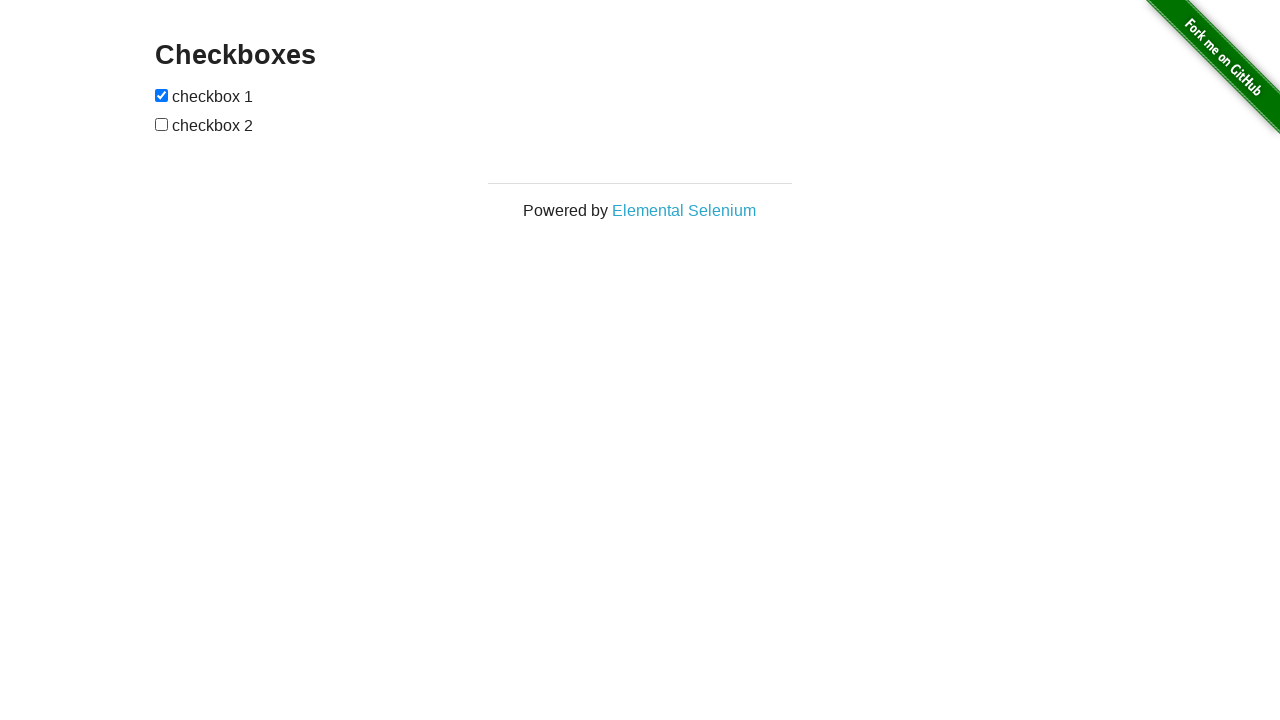